Clicks a button to trigger an alert dialog and verifies the alert message text

Starting URL: http://only-testing-blog.blogspot.com/2014/01/textbox.html?

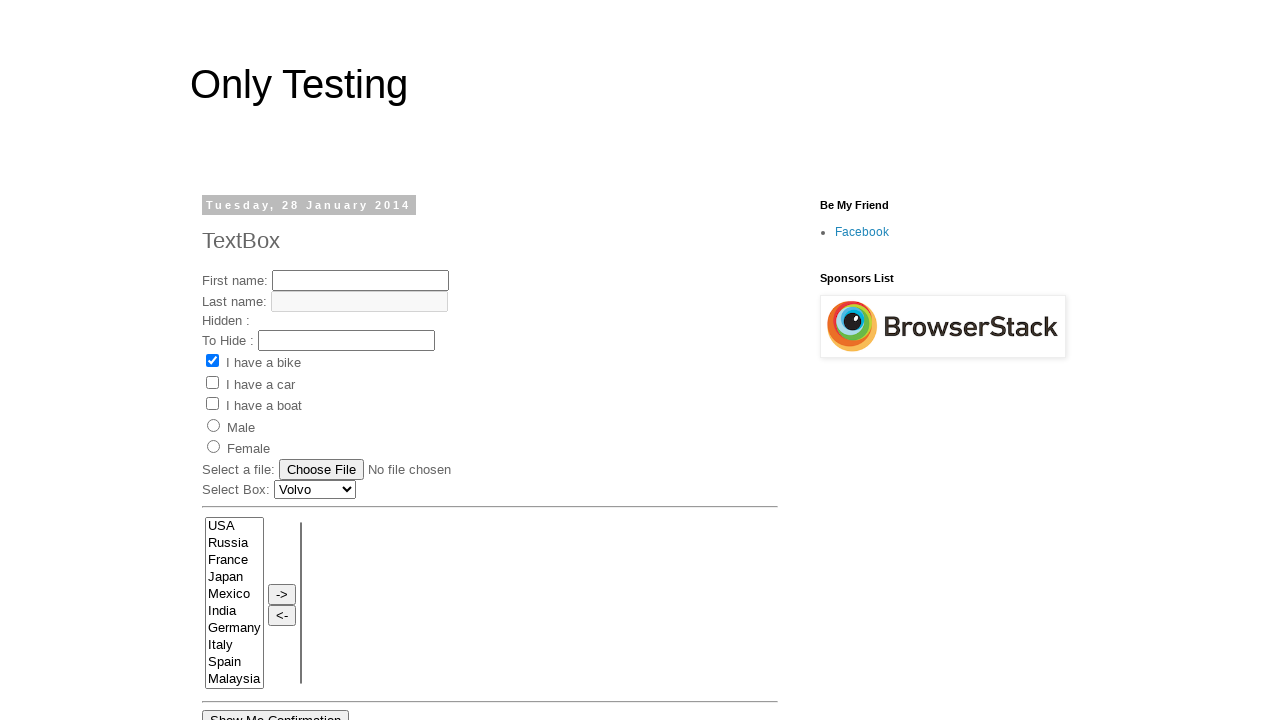

Clicked button to trigger alert dialog at (252, 360) on xpath=//input[@onclick='myFunction1()']
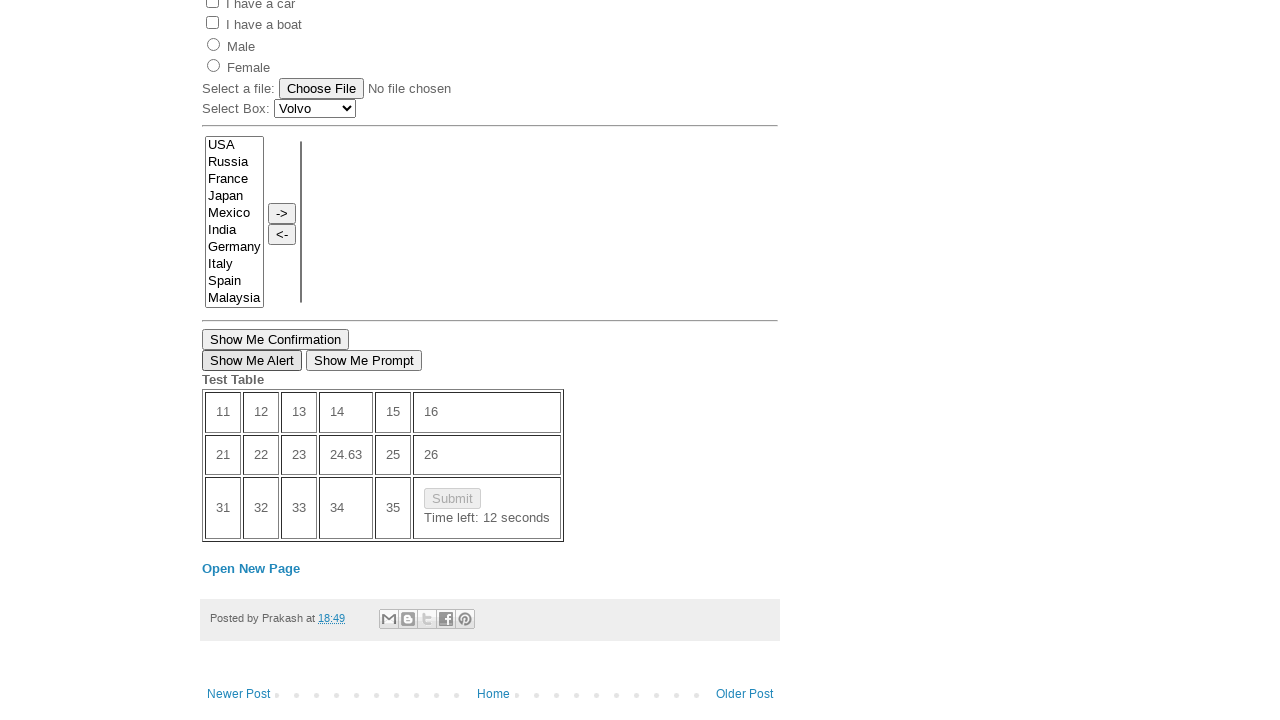

Set up initial dialog handler to accept alerts
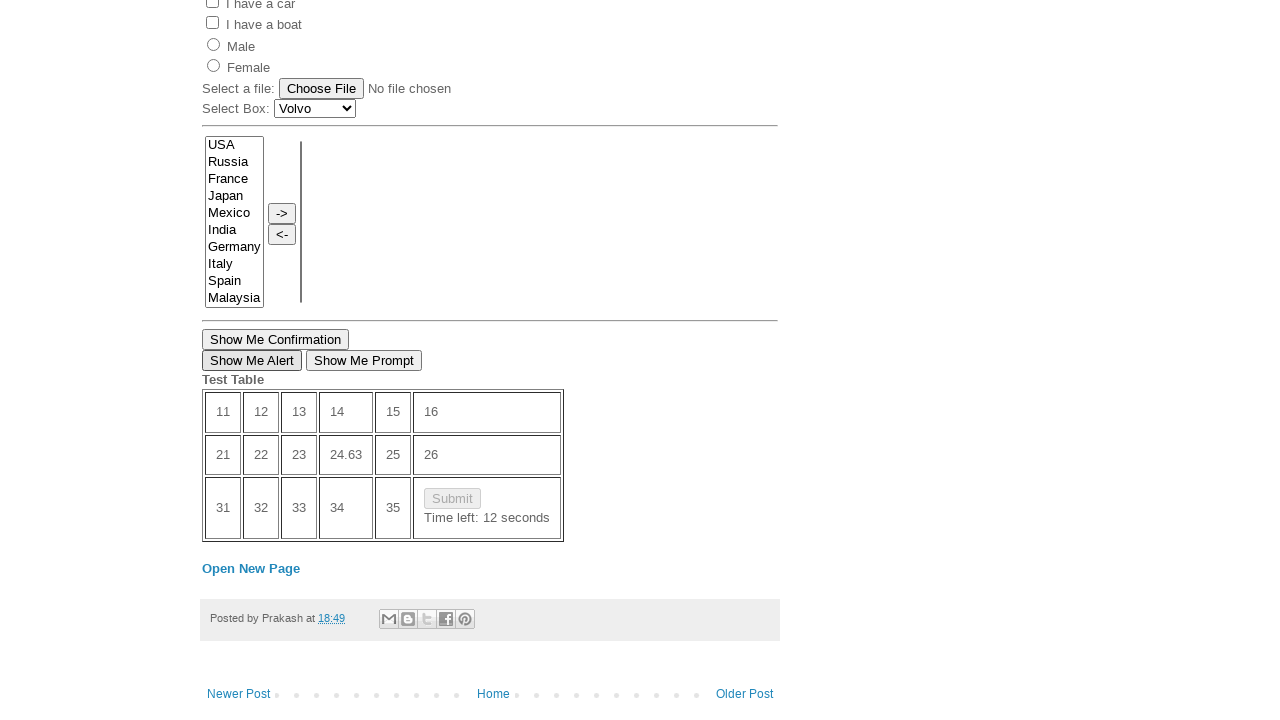

Set up dialog handler to verify alert message text
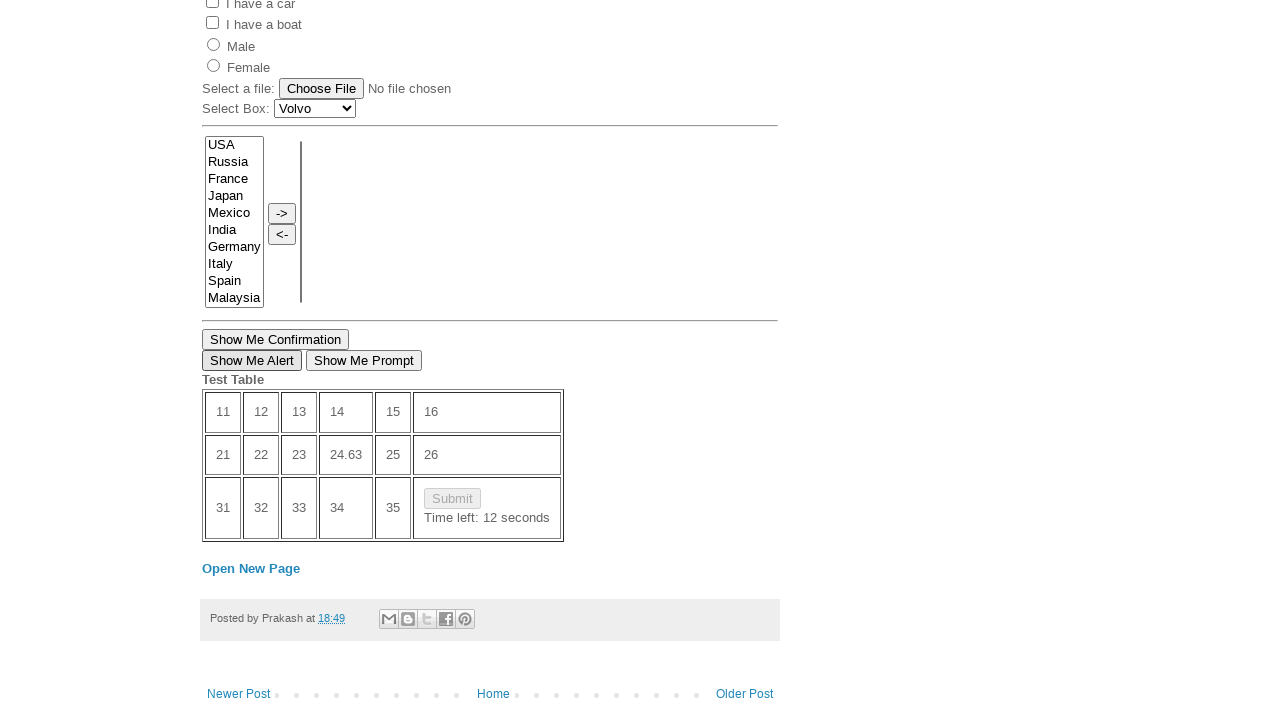

Clicked button to trigger alert and verify message 'Hi.. This is alert message!' at (252, 360) on xpath=//input[@onclick='myFunction1()']
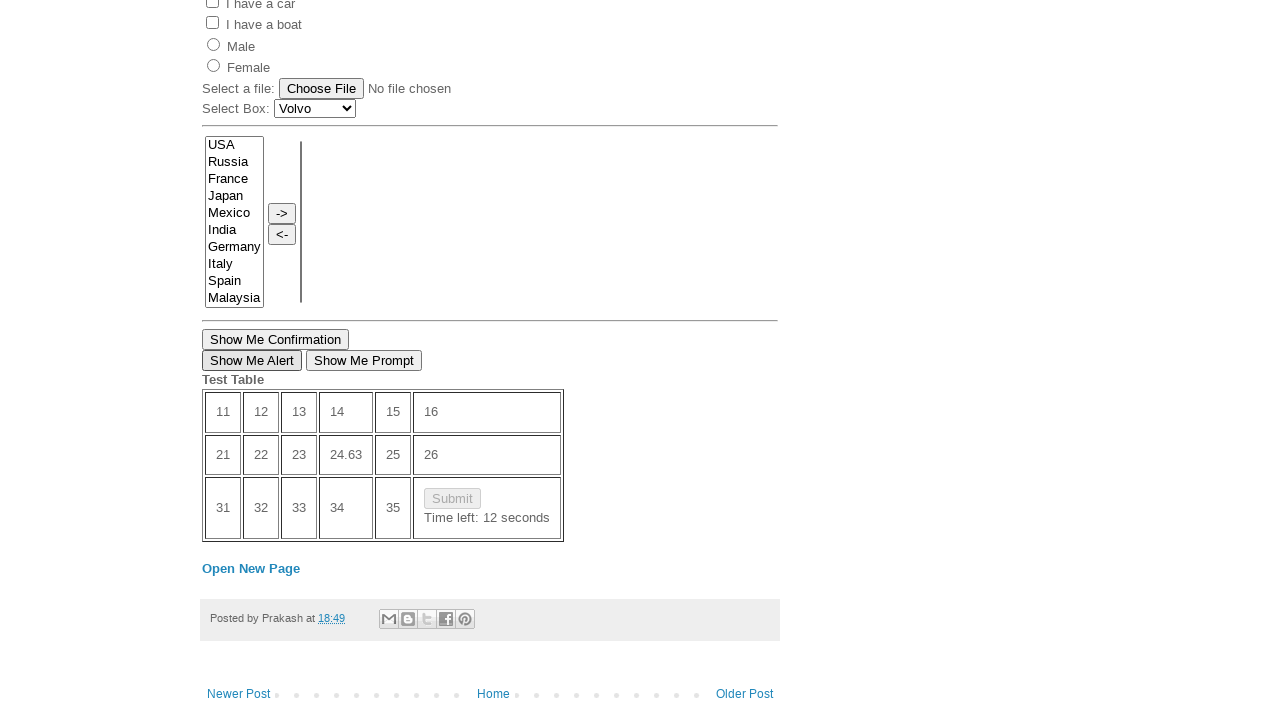

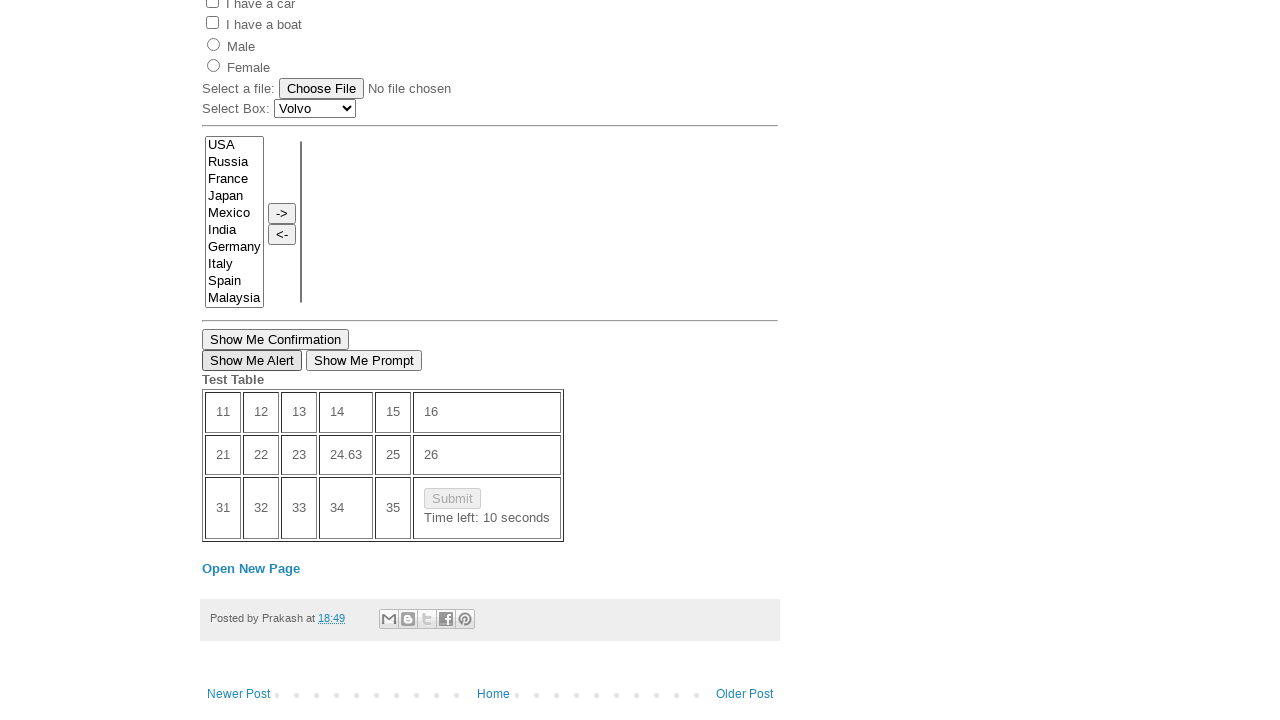